Tests different types of click interactions (regular click, right-click, double-click) on dropdown menus to verify they open their respective context menus

Starting URL: https://bonigarcia.dev/selenium-webdriver-java/dropdown-menu.html

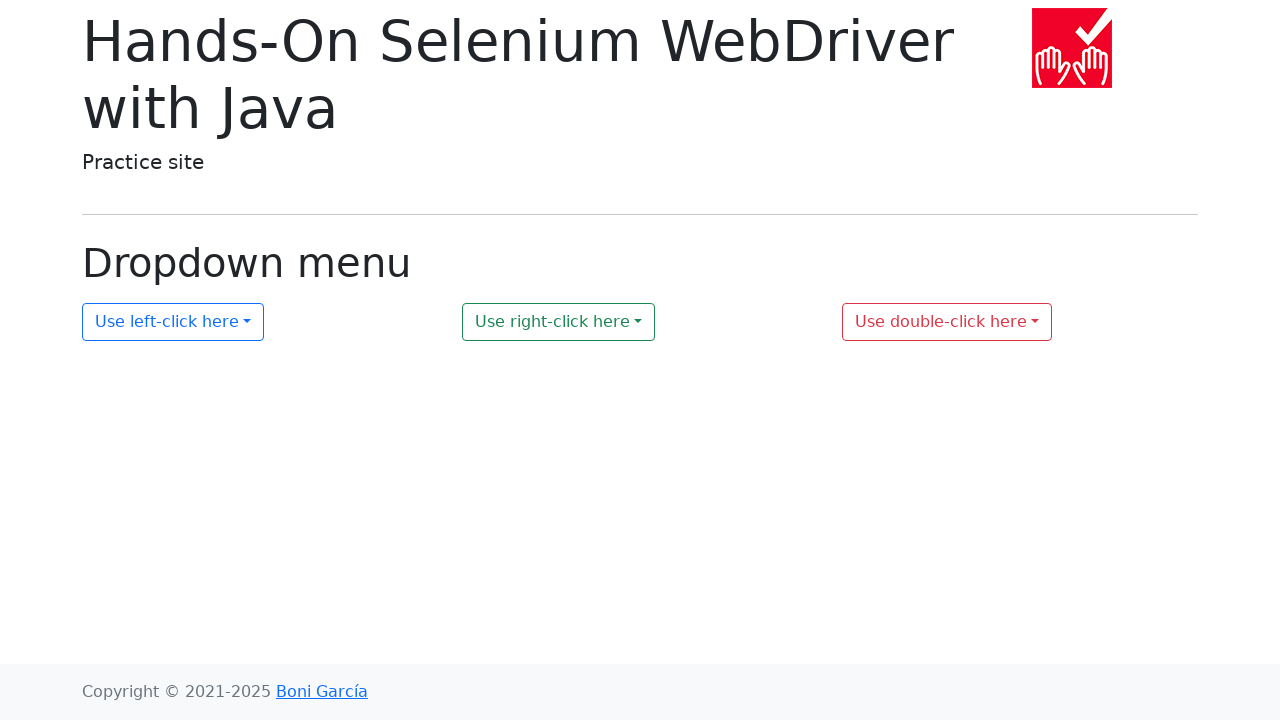

Regular click on first dropdown menu at (173, 322) on #my-dropdown-1
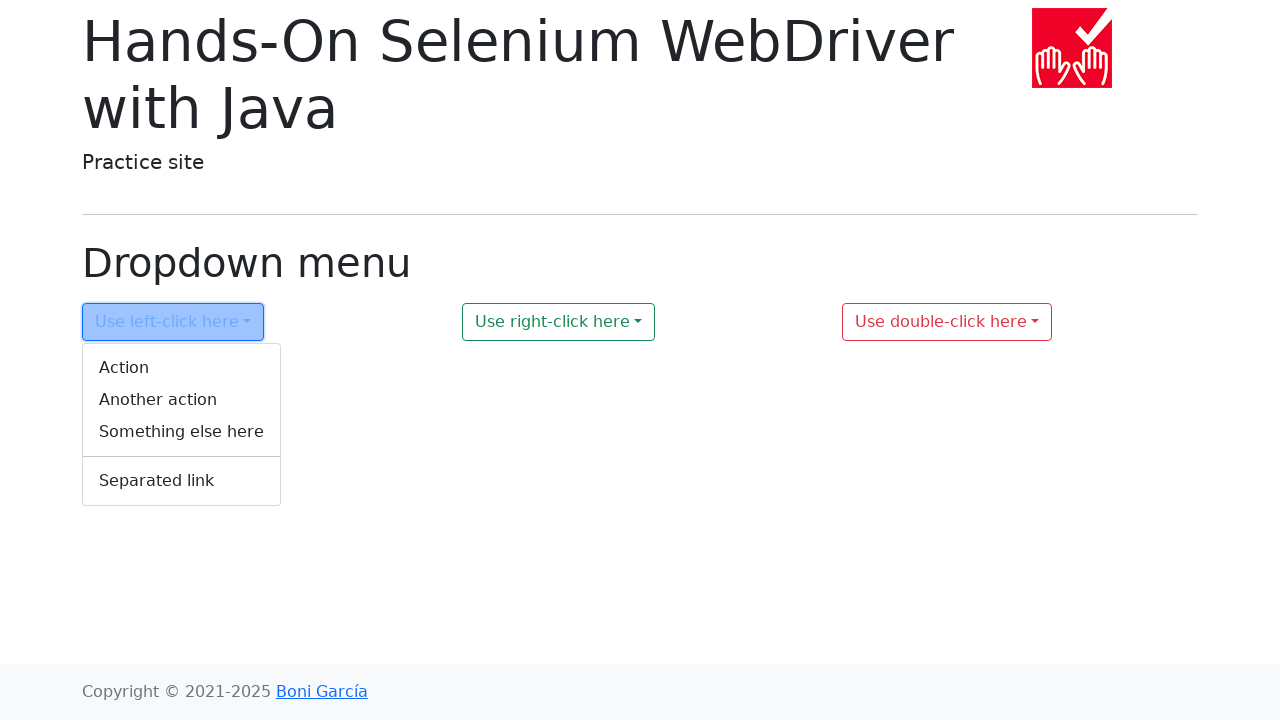

First dropdown context menu is now visible
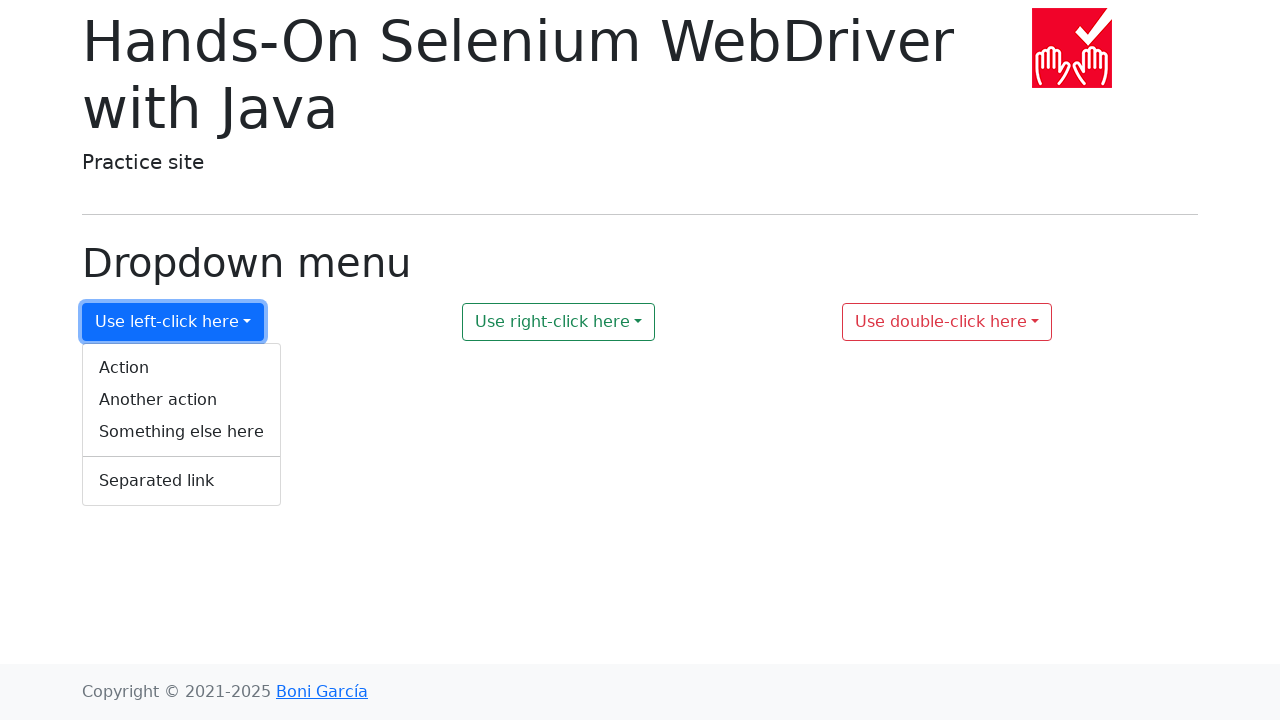

Right-click (context click) on second dropdown menu at (559, 322) on #my-dropdown-2
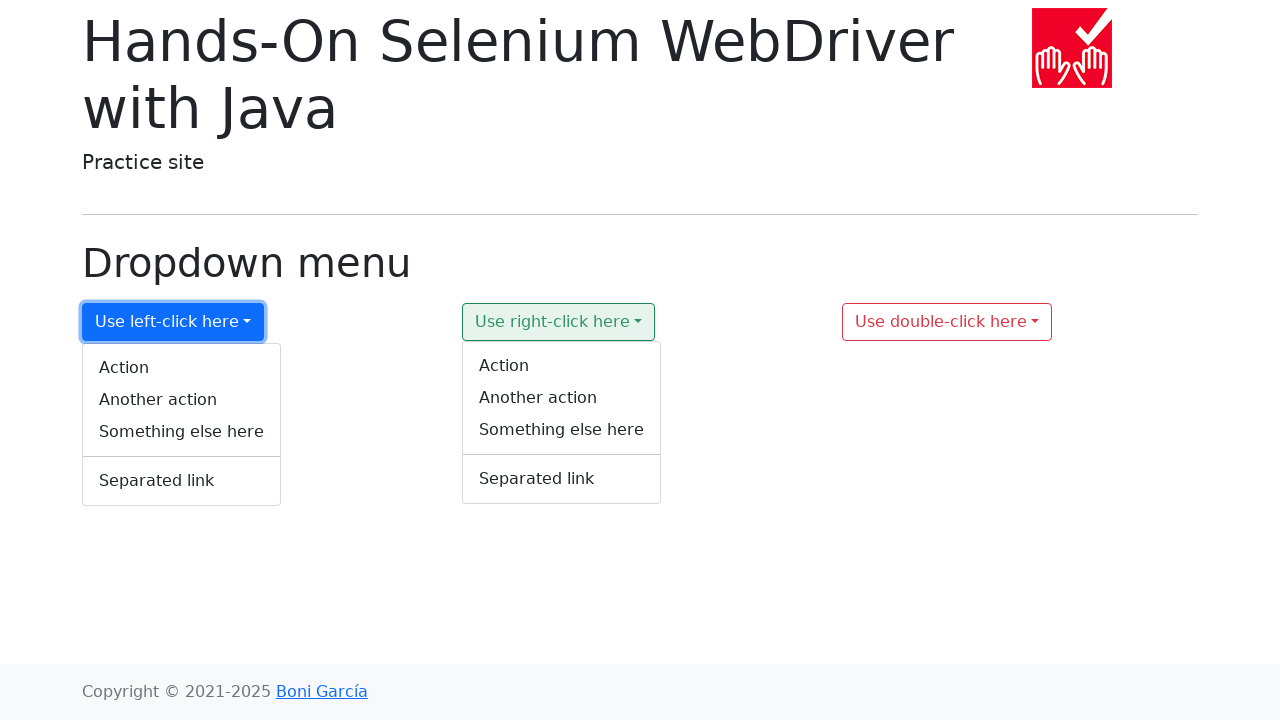

Second dropdown context menu is now visible
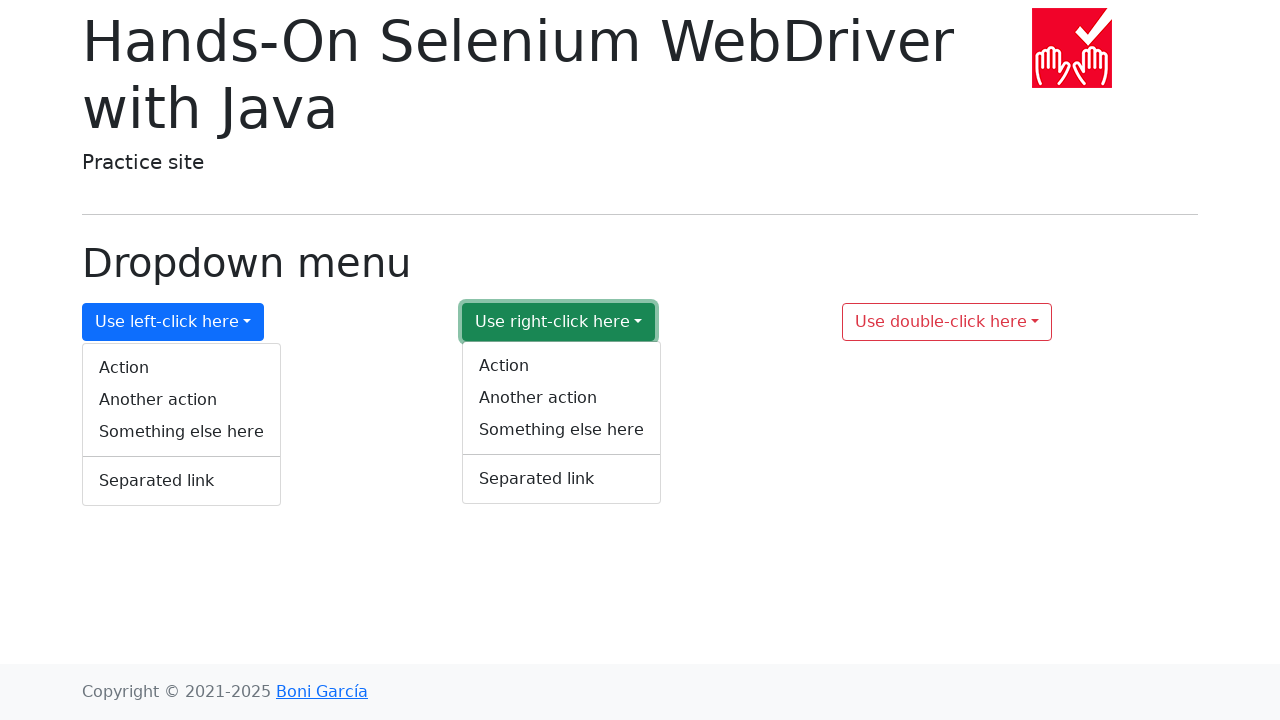

Double-click on third dropdown menu at (947, 322) on #my-dropdown-3
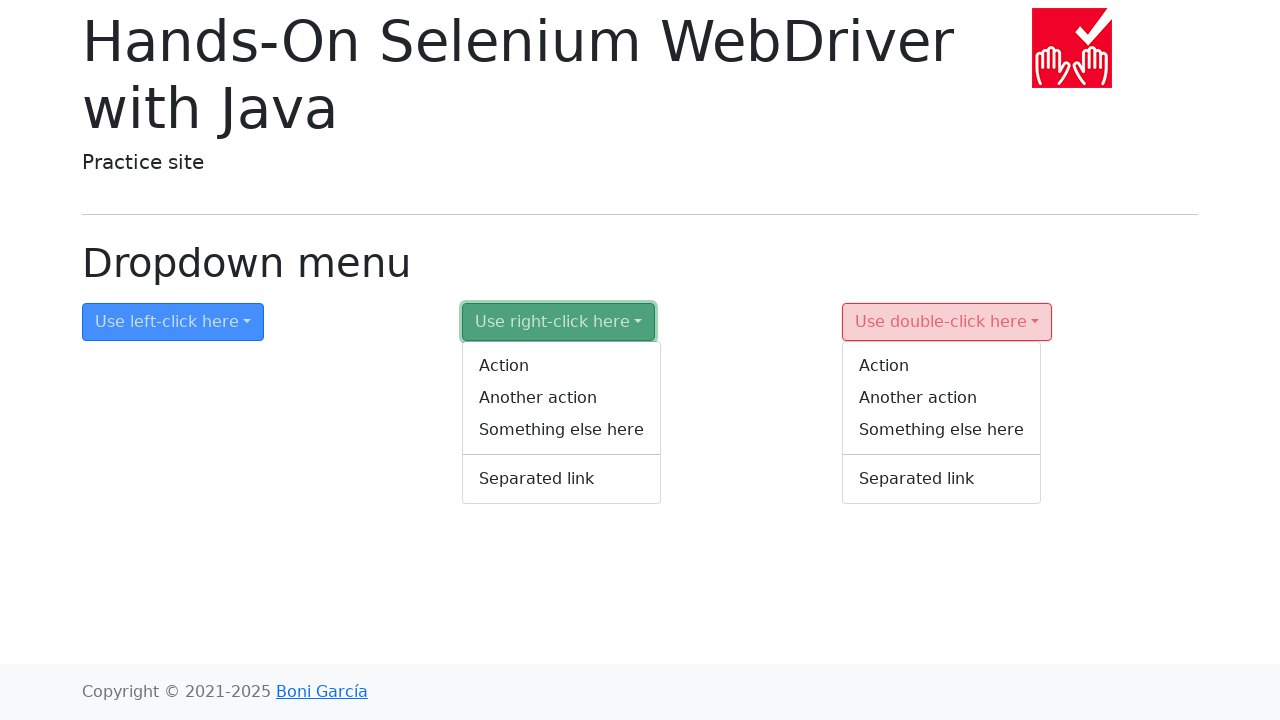

Third dropdown context menu is now visible
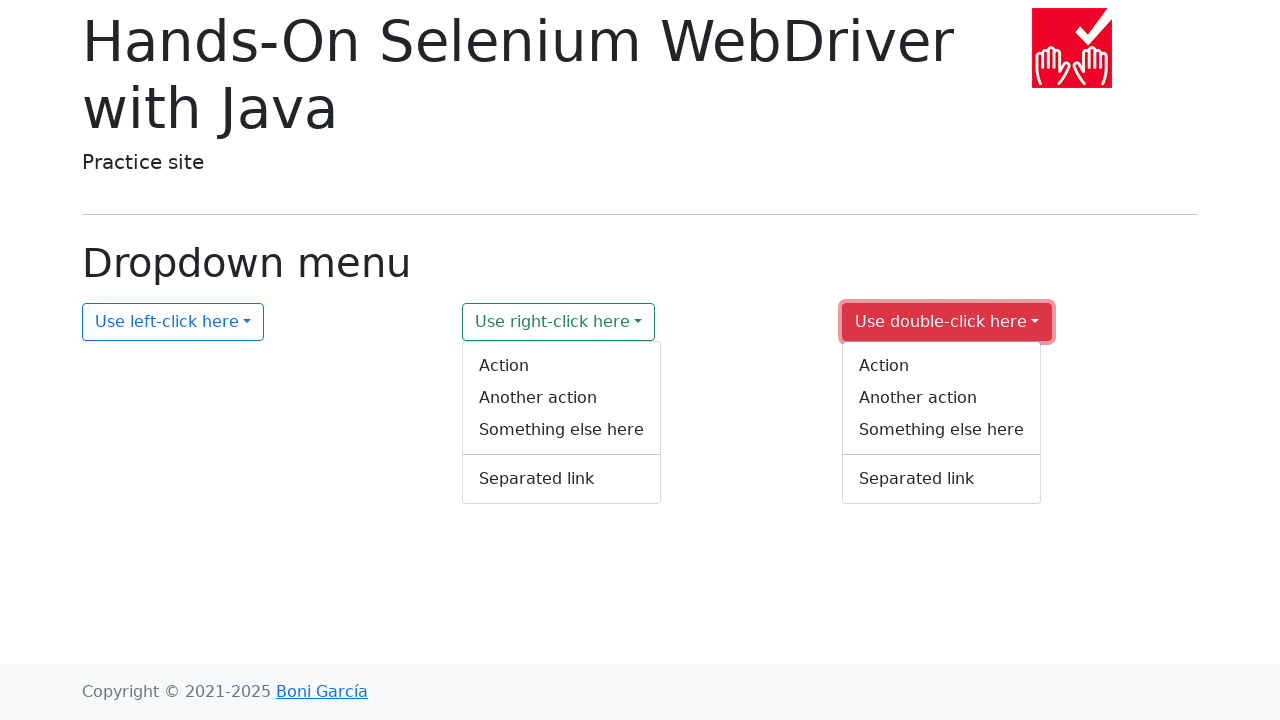

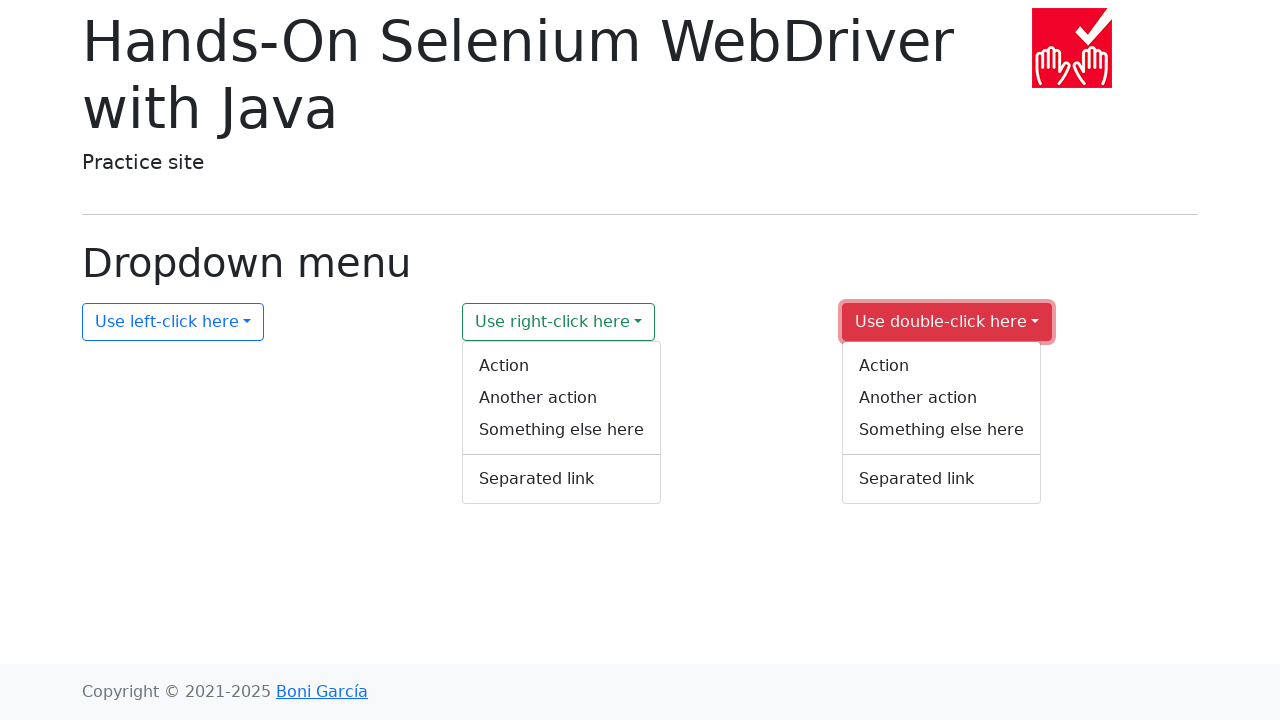